Tests jQuery UI selectable functionality by clicking and dragging to select multiple items from Item 2 to Item 6

Starting URL: https://jqueryui.com/selectable/

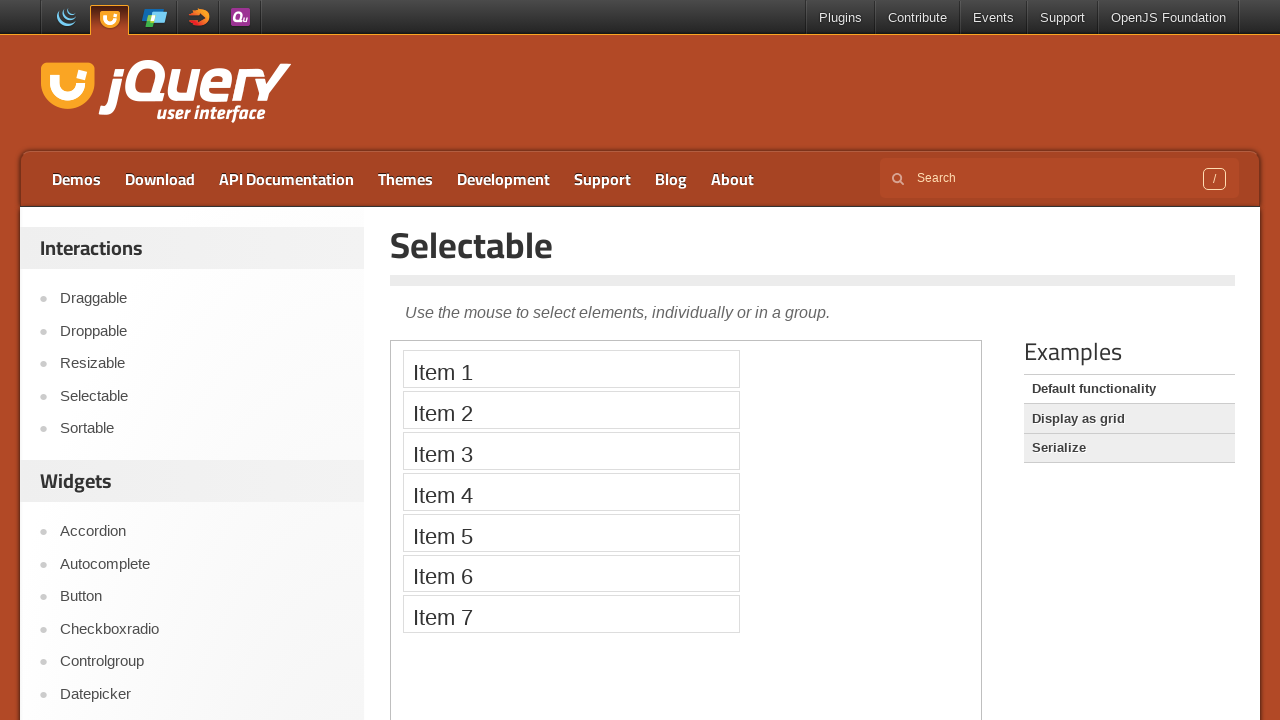

Located the demo iframe containing selectable items
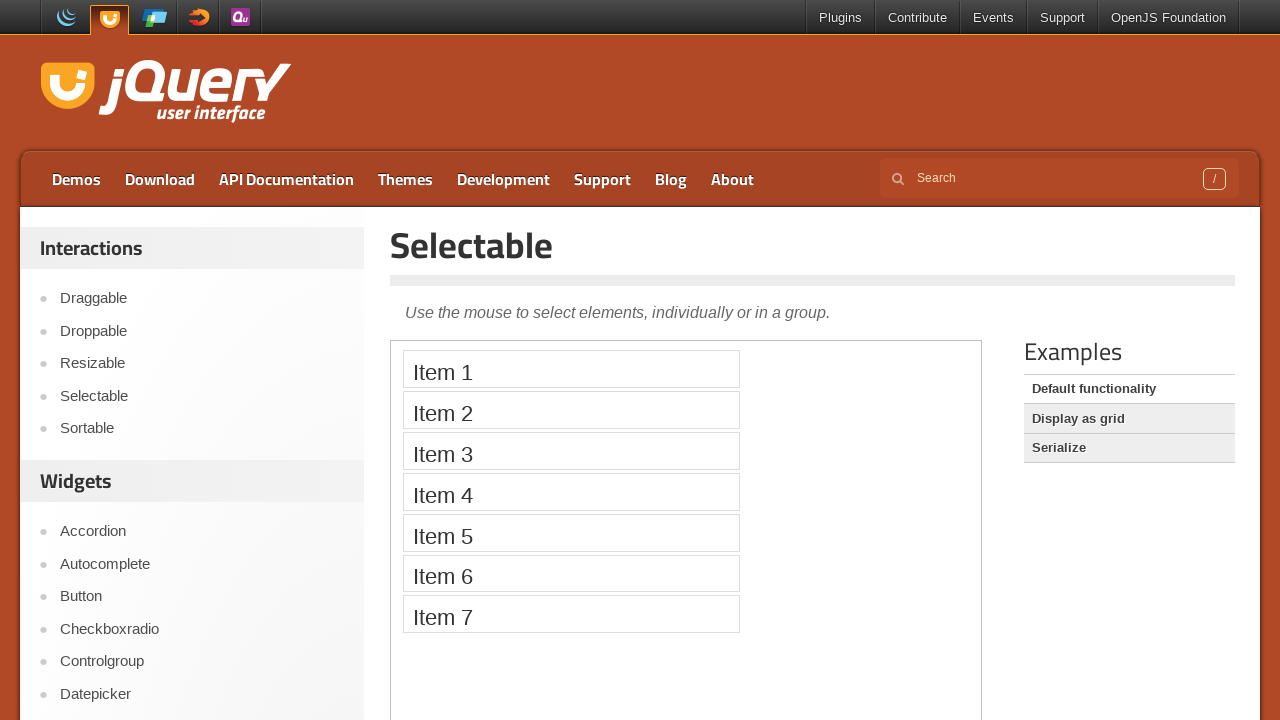

Located Item 2 in the selectable list
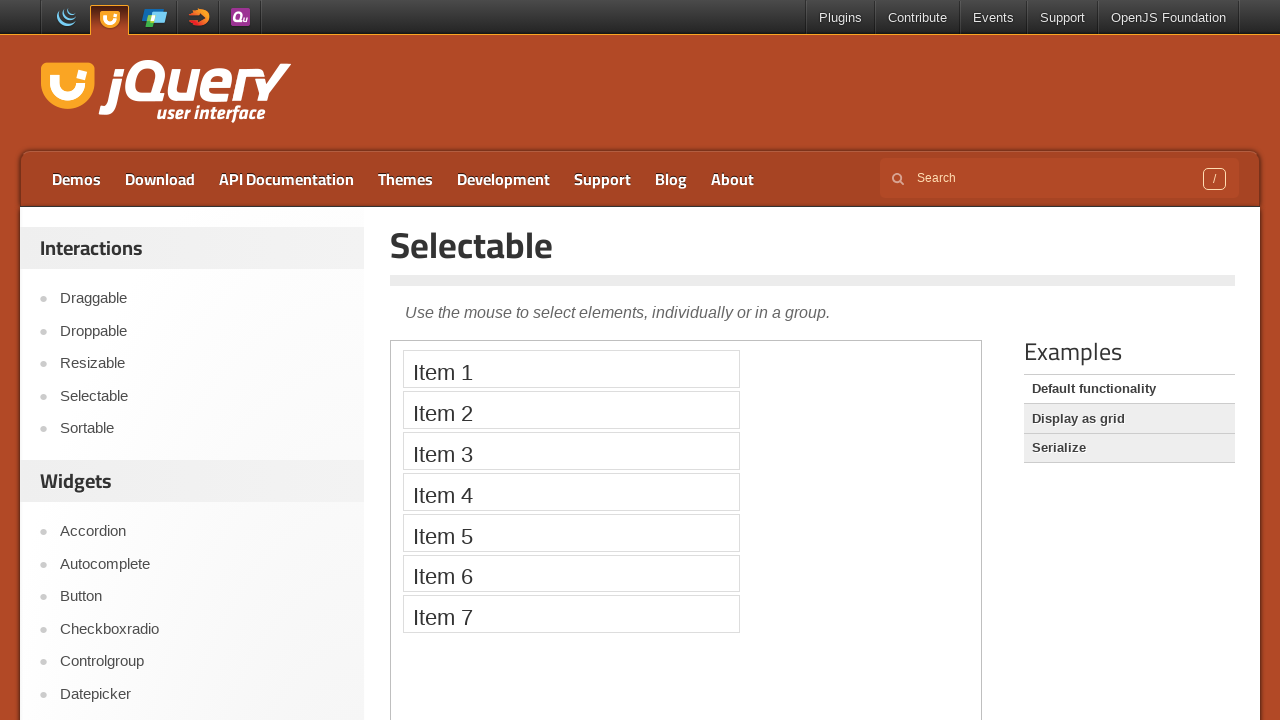

Located Item 6 in the selectable list
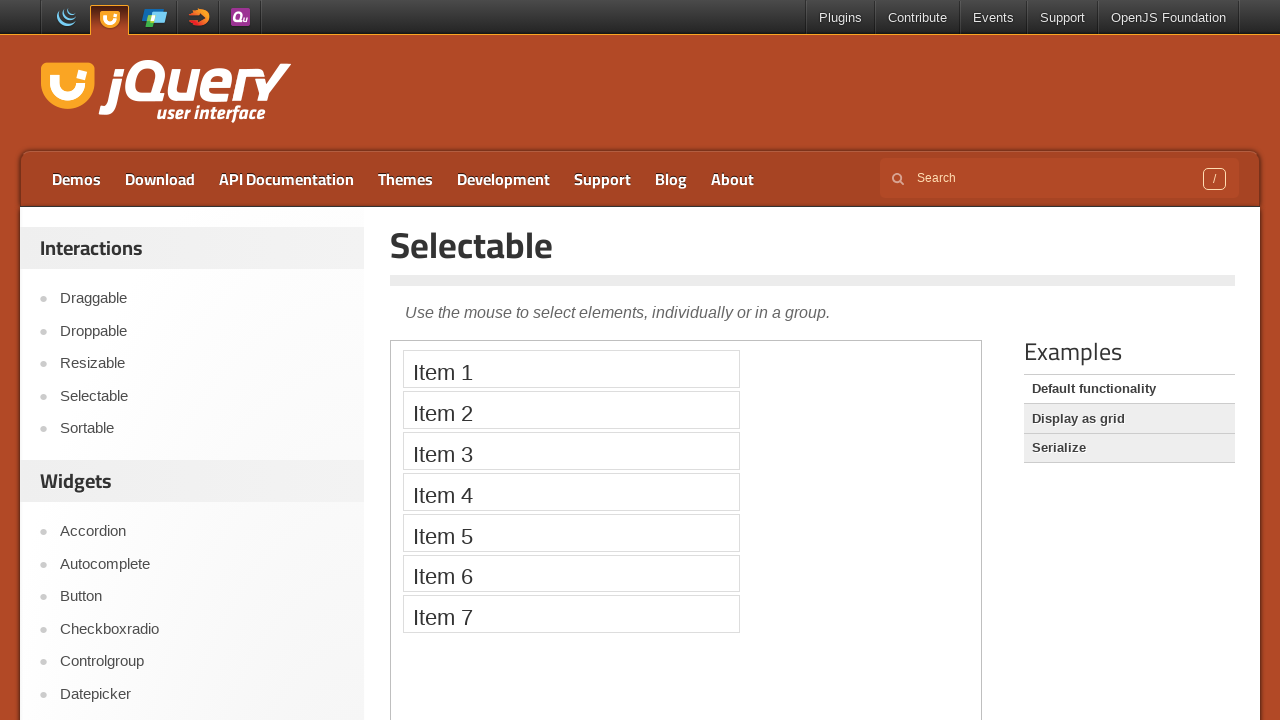

Dragged from Item 2 to Item 6 to select multiple items at (571, 573)
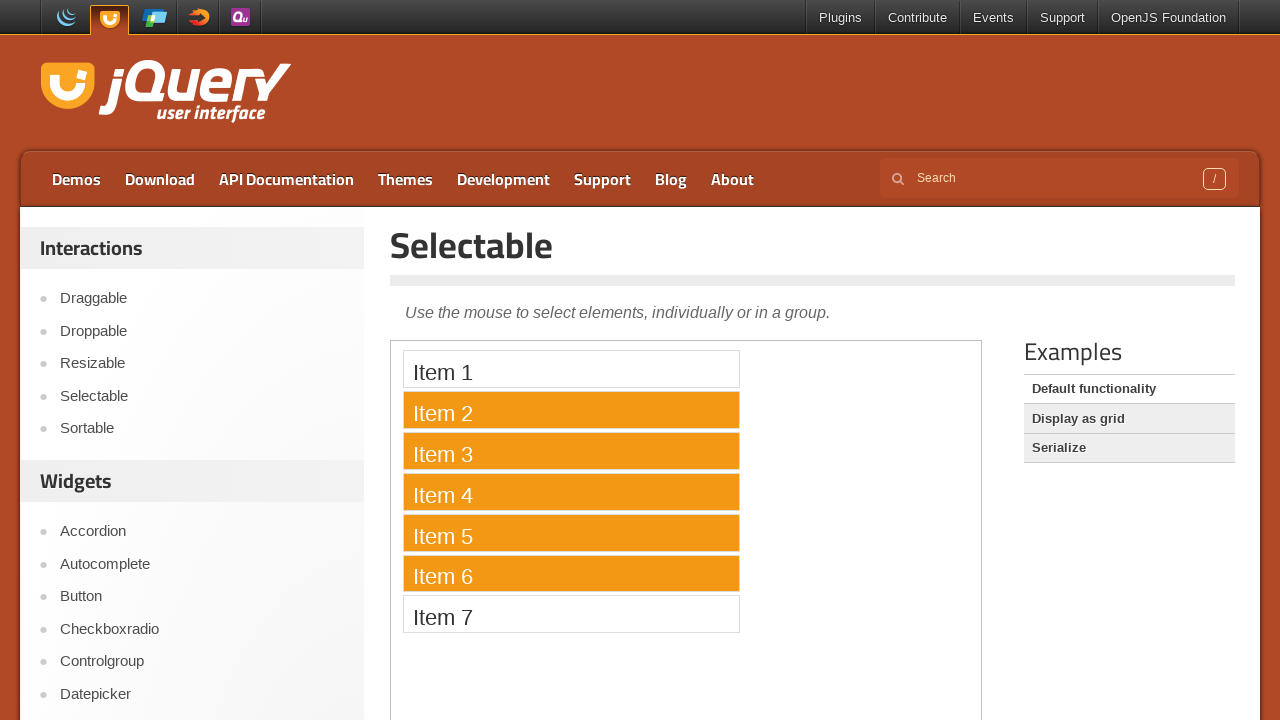

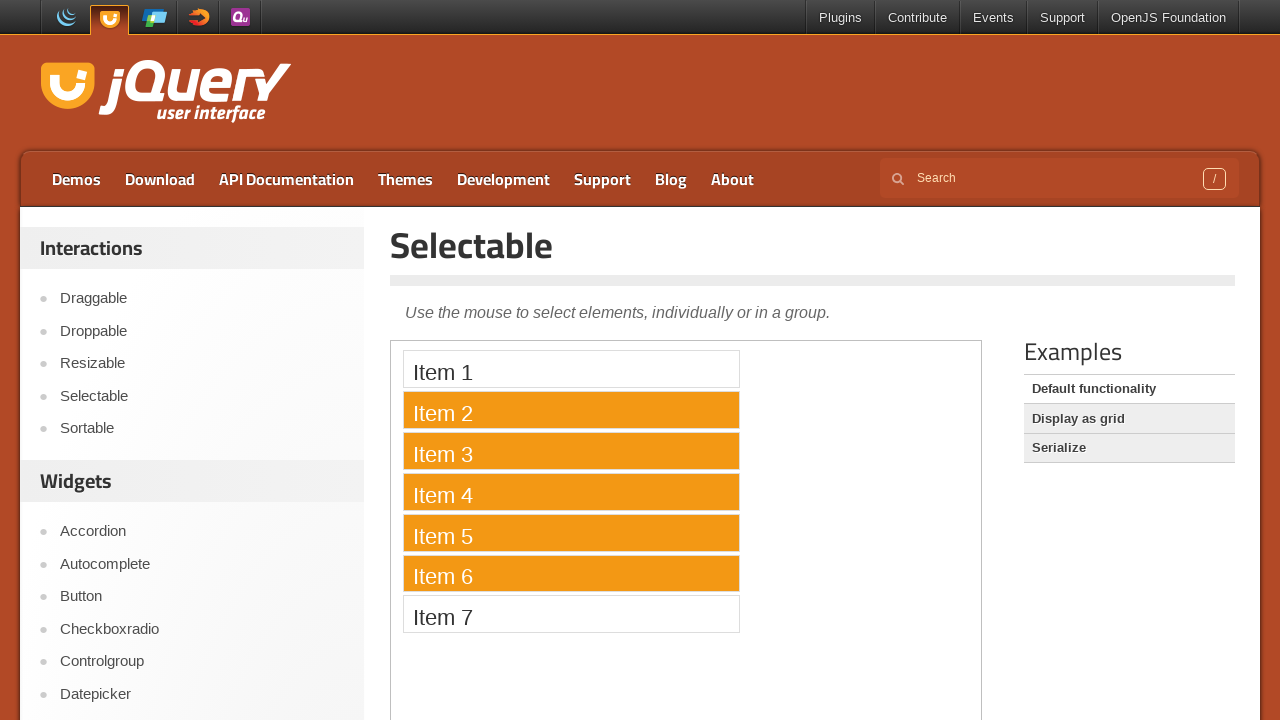